Tests jQuery combo tree dropdown by clicking on the input box to open the dropdown and selecting multiple choice values from the list

Starting URL: https://www.jqueryscript.net/demo/Drop-Down-Combo-Tree/

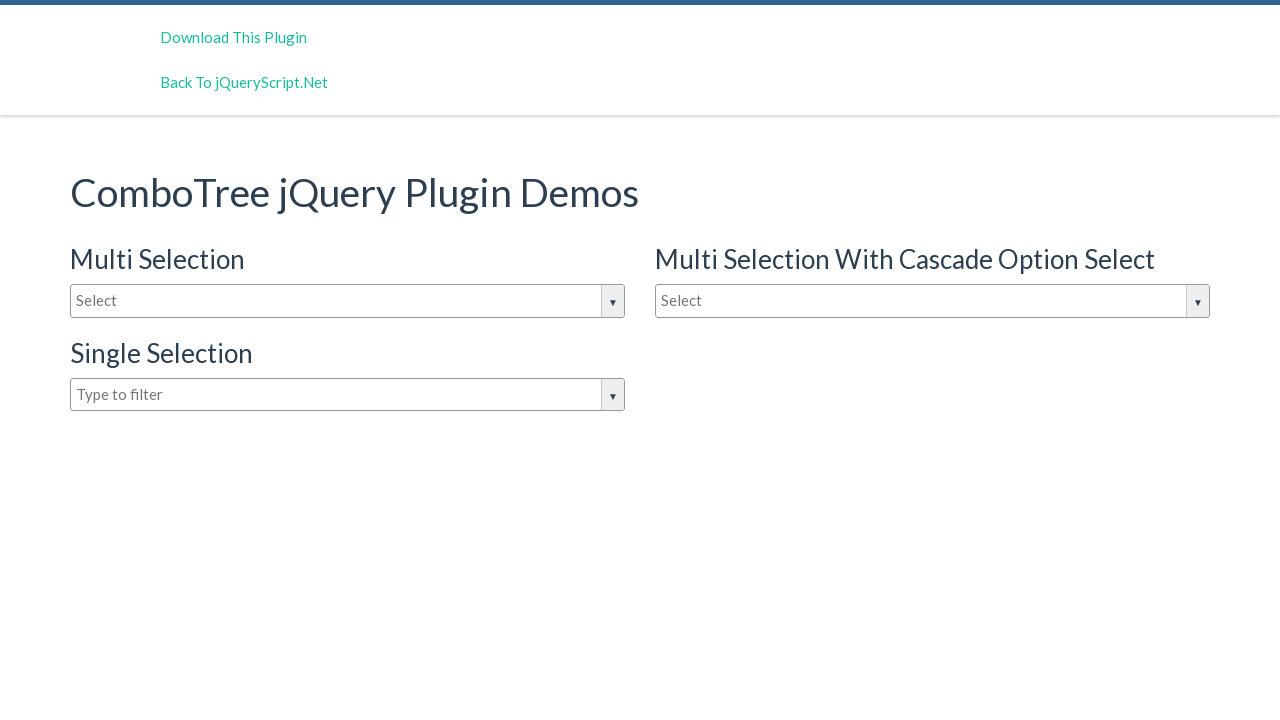

Navigated to jQuery Combo Tree dropdown demo page
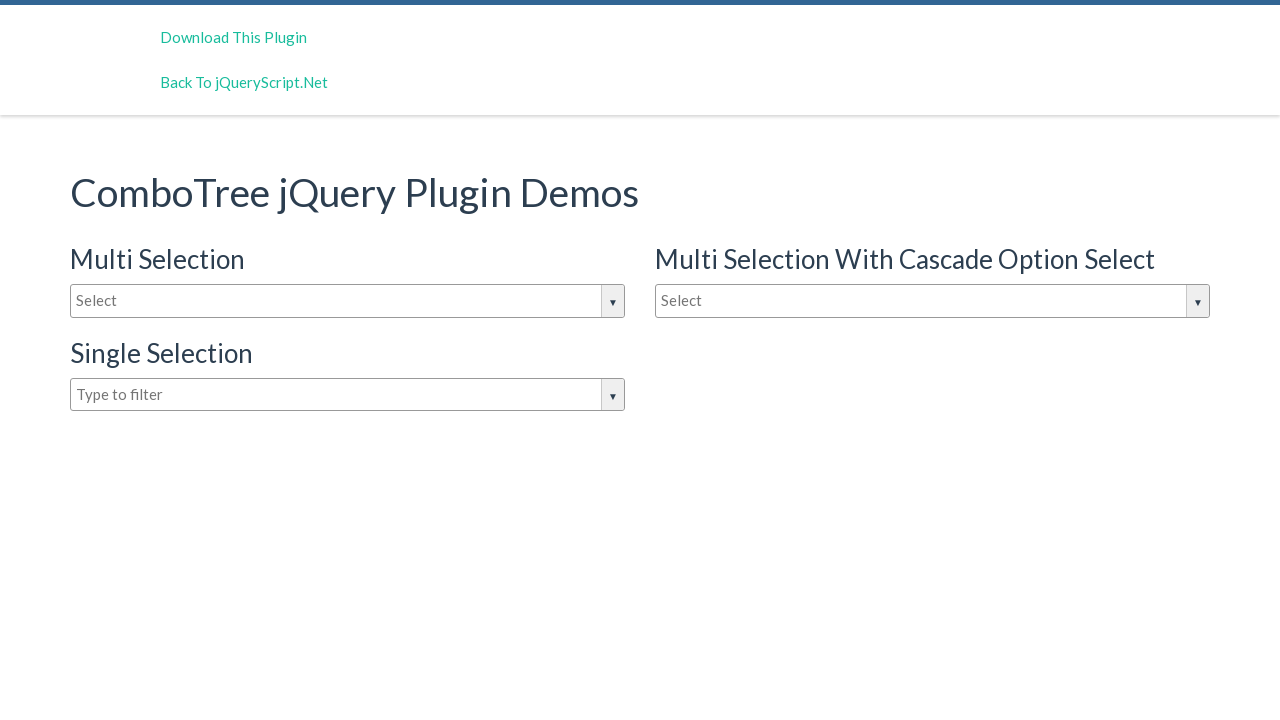

Clicked on the input box to open the dropdown at (348, 301) on #justAnInputBox
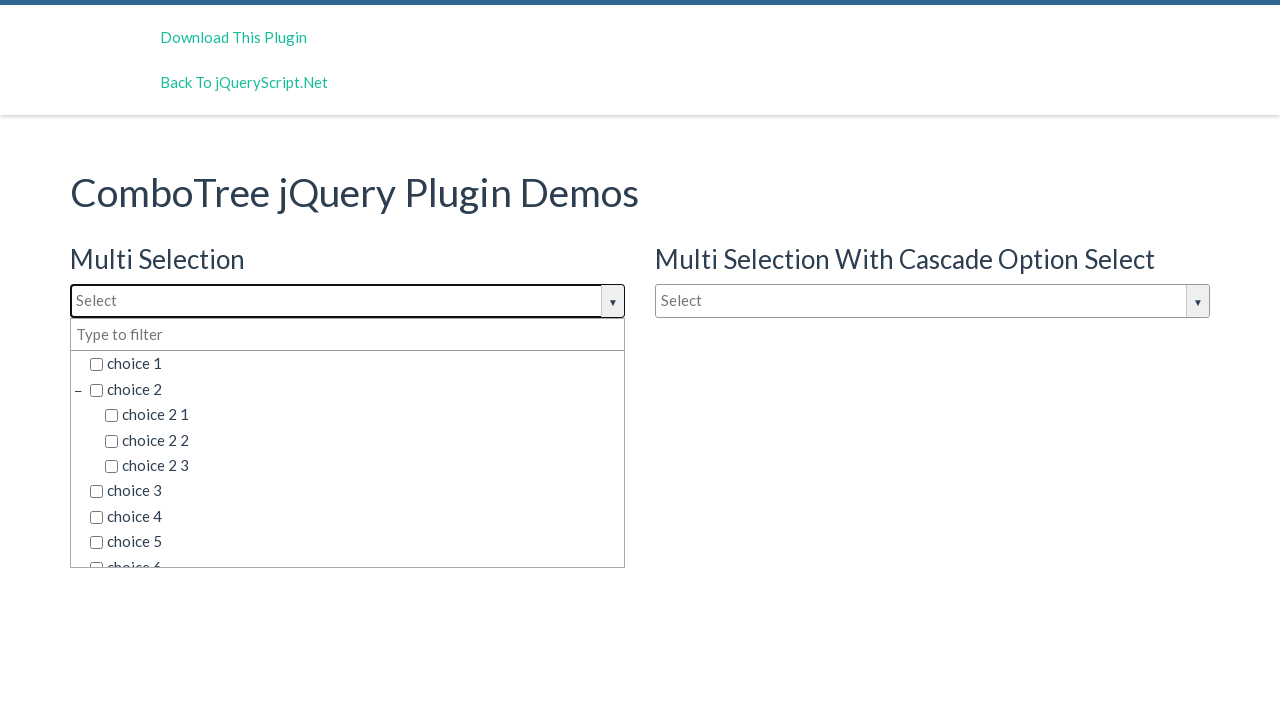

Dropdown options loaded successfully
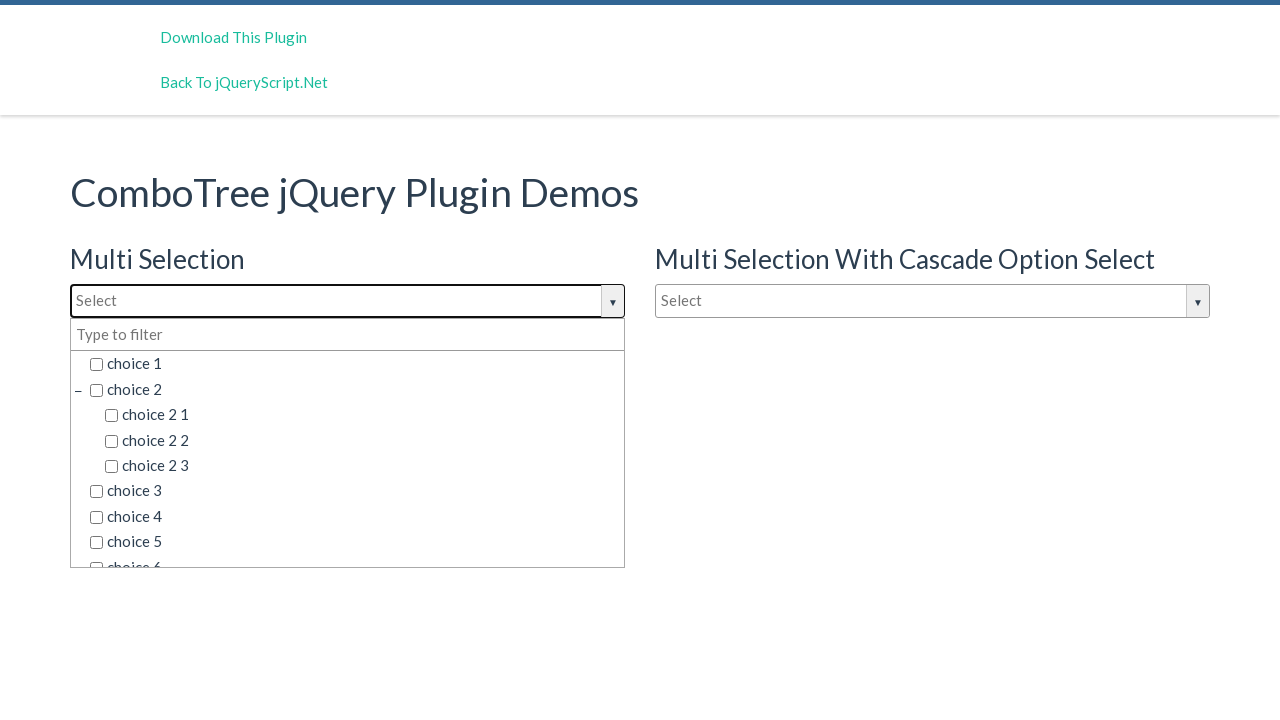

Located all choice items in the dropdown
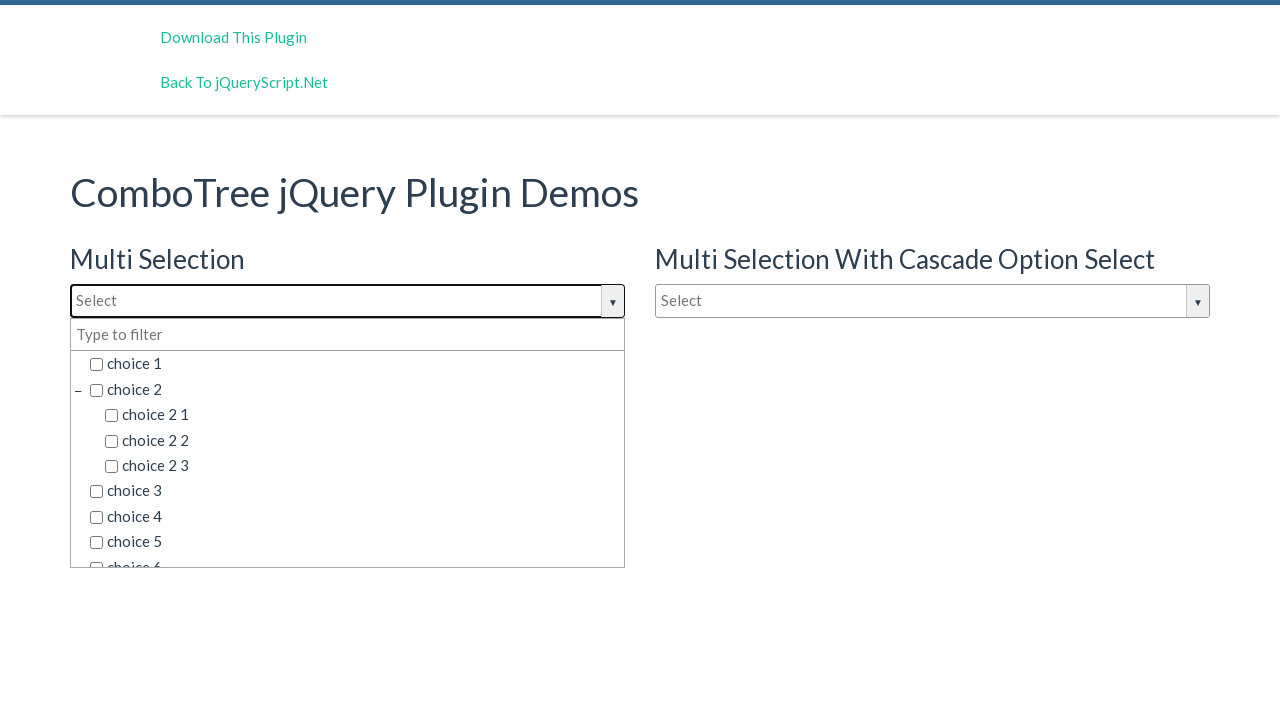

Selected 'choice 1' from the dropdown at (355, 364) on (//div[@class='comboTreeDropDownContainer'])[1]//span >> internal:has-text="choi
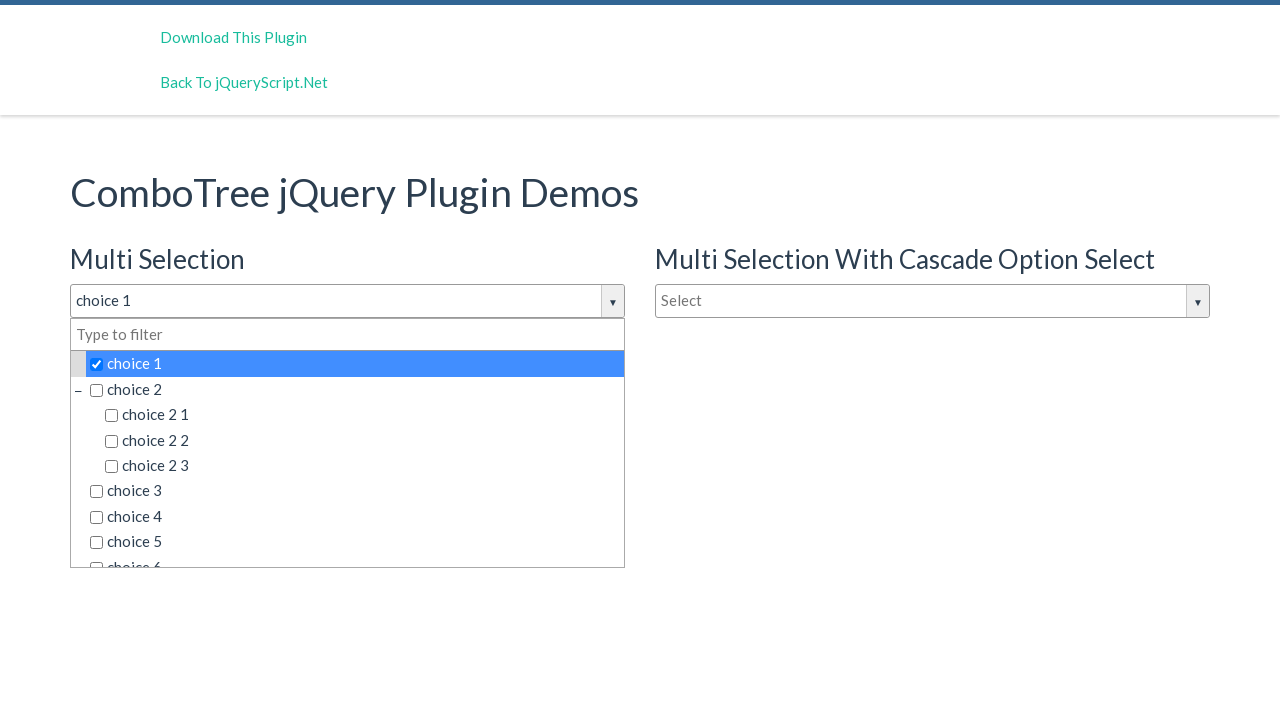

Selected 'choice 2' from the dropdown at (355, 389) on (//div[@class='comboTreeDropDownContainer'])[1]//span >> internal:has-text="choi
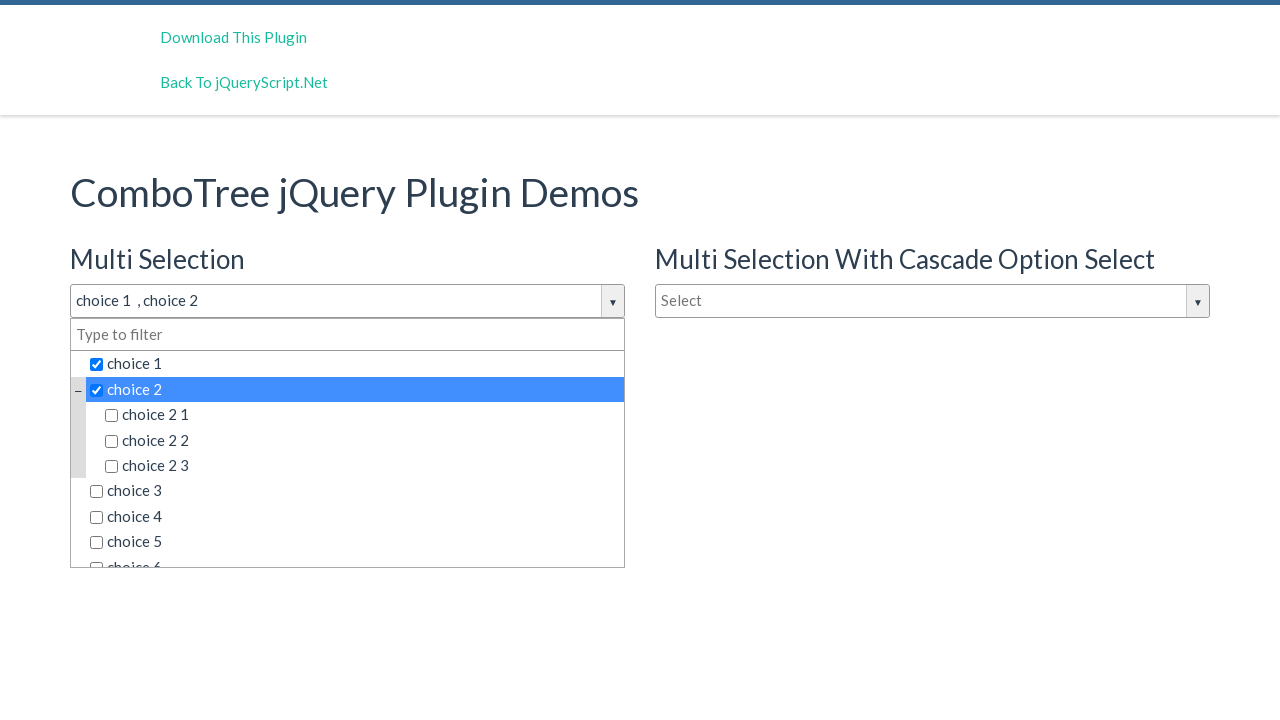

Selected 'choice 2 1' from the dropdown at (362, 415) on (//div[@class='comboTreeDropDownContainer'])[1]//span >> internal:has-text="choi
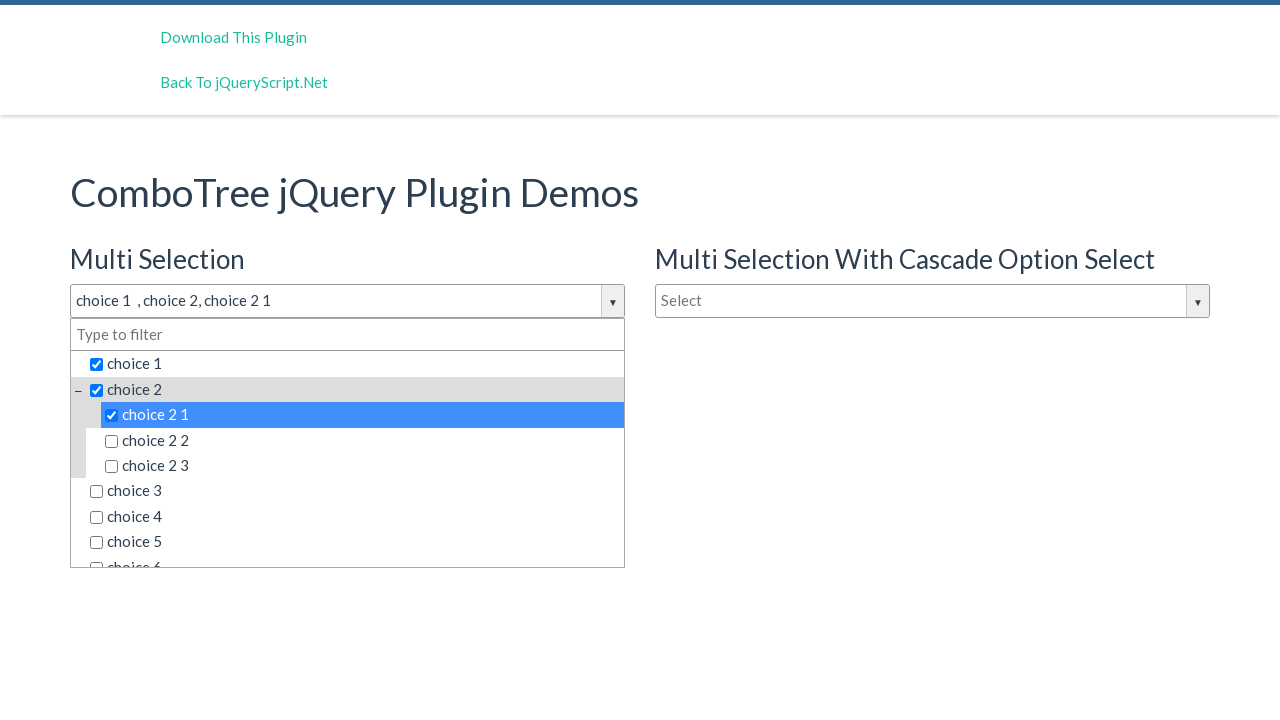

Selected 'choice 7' from the dropdown at (355, 554) on (//div[@class='comboTreeDropDownContainer'])[1]//span >> internal:has-text="choi
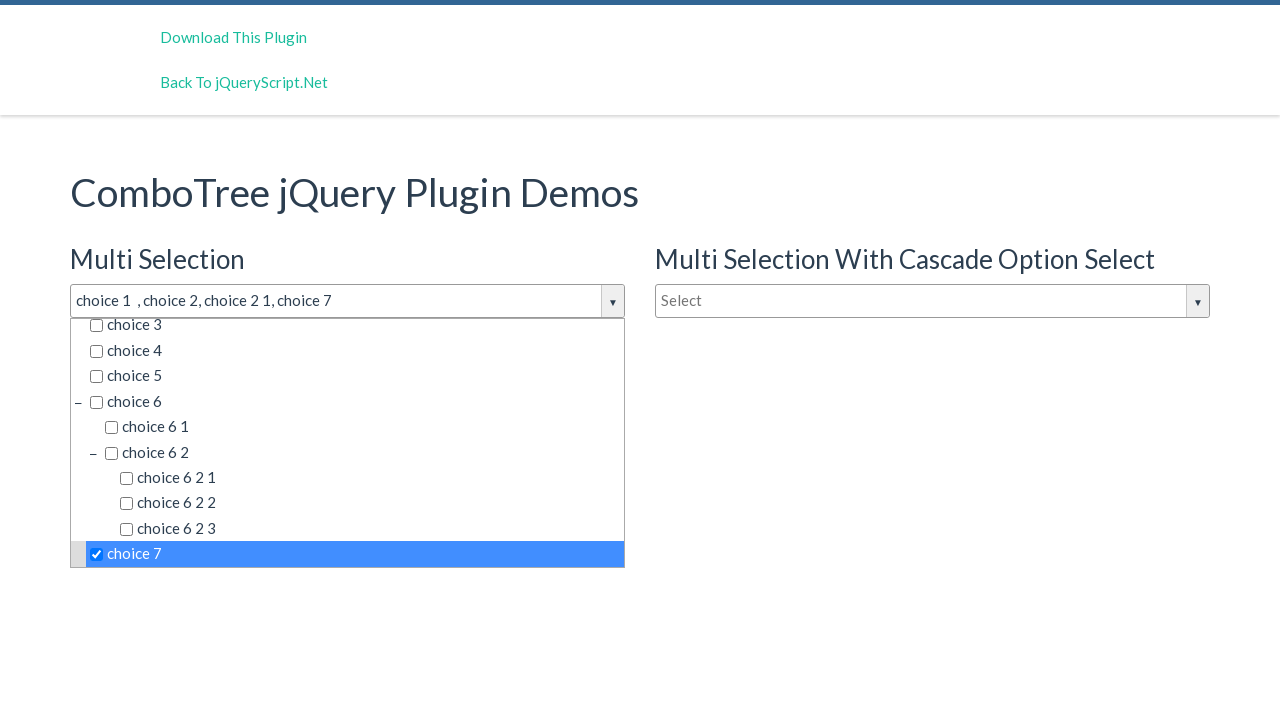

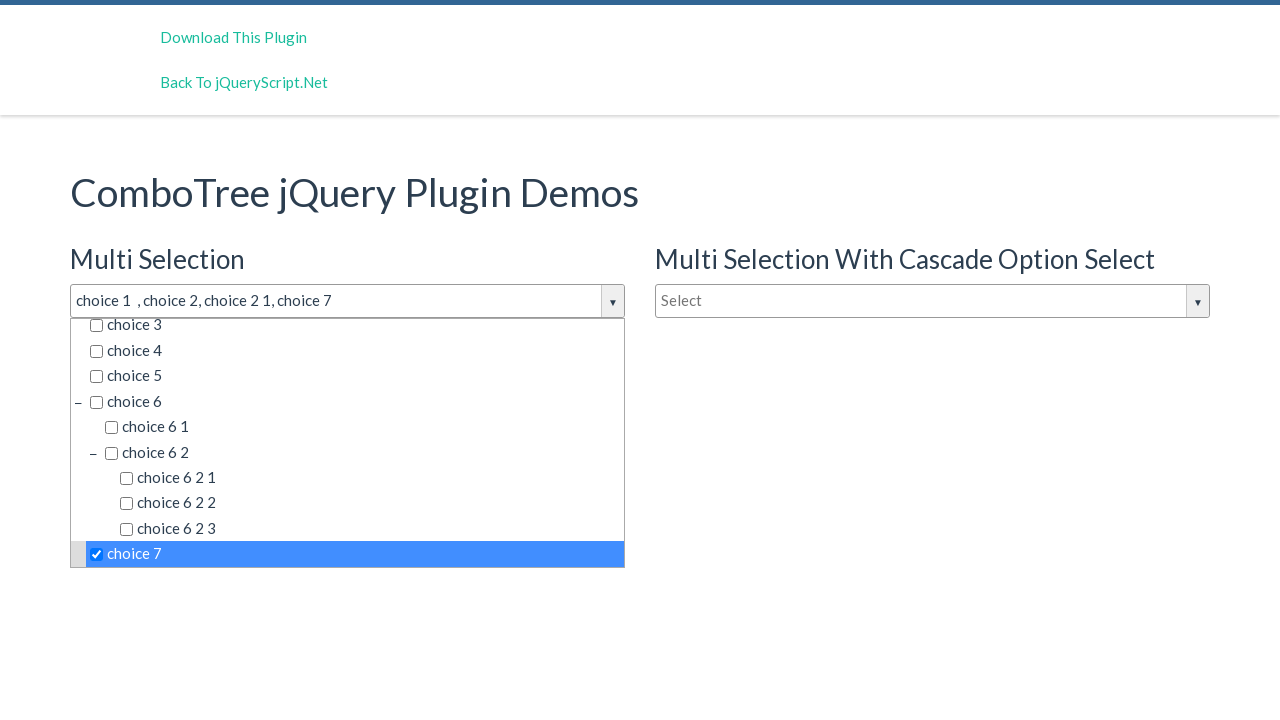